Navigates to an automation academy website and clicks the Login link

Starting URL: https://academy.naveenautomationlabs.com/

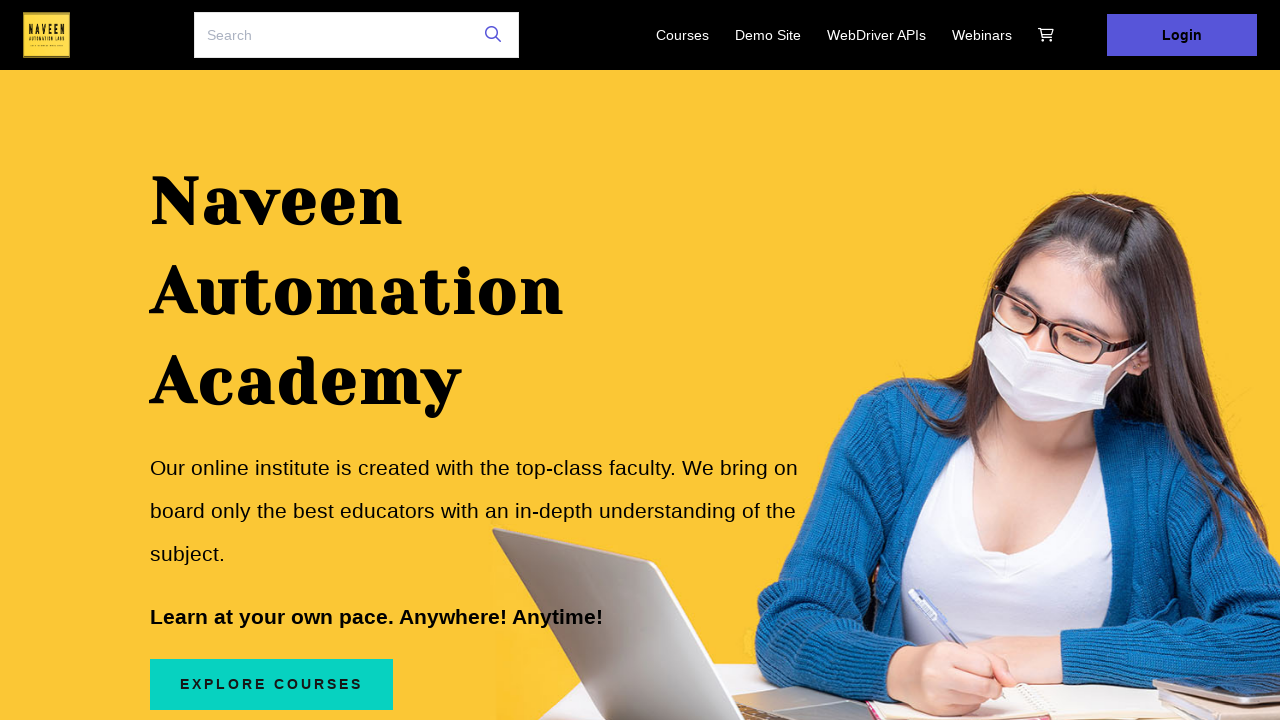

Clicked the Login link using XPath at (1182, 35) on xpath=//a[text()='Login']
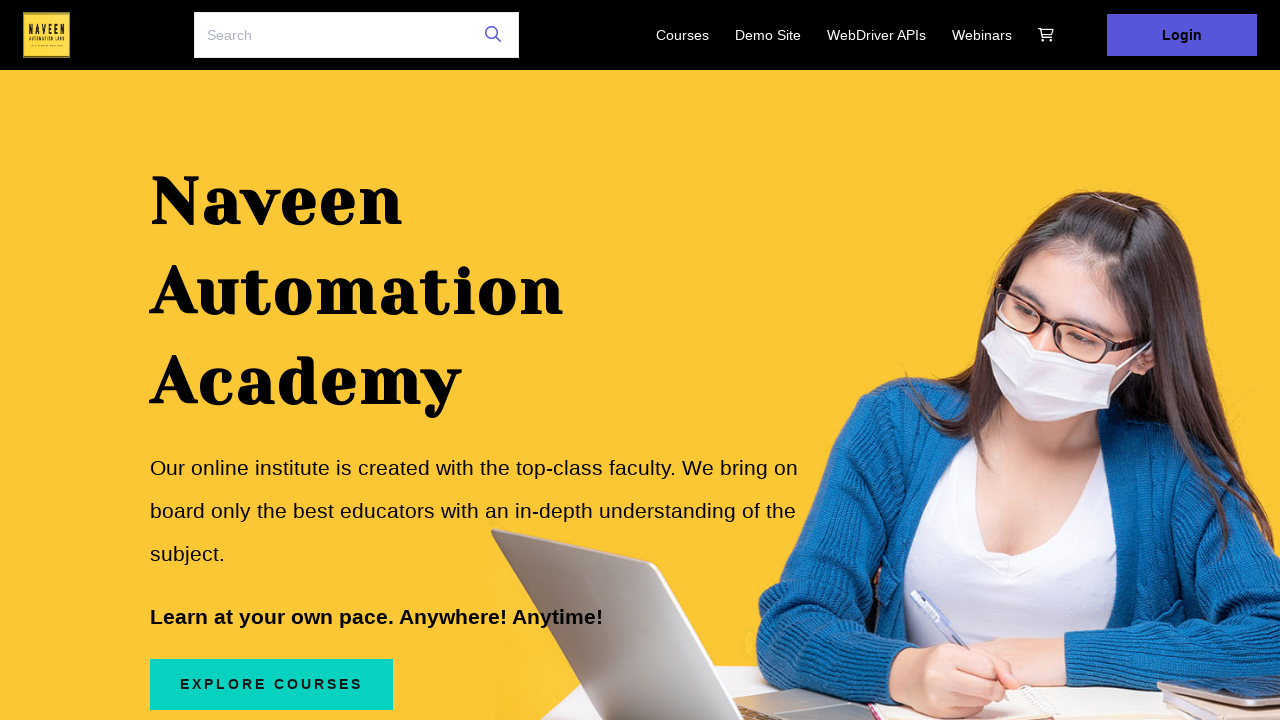

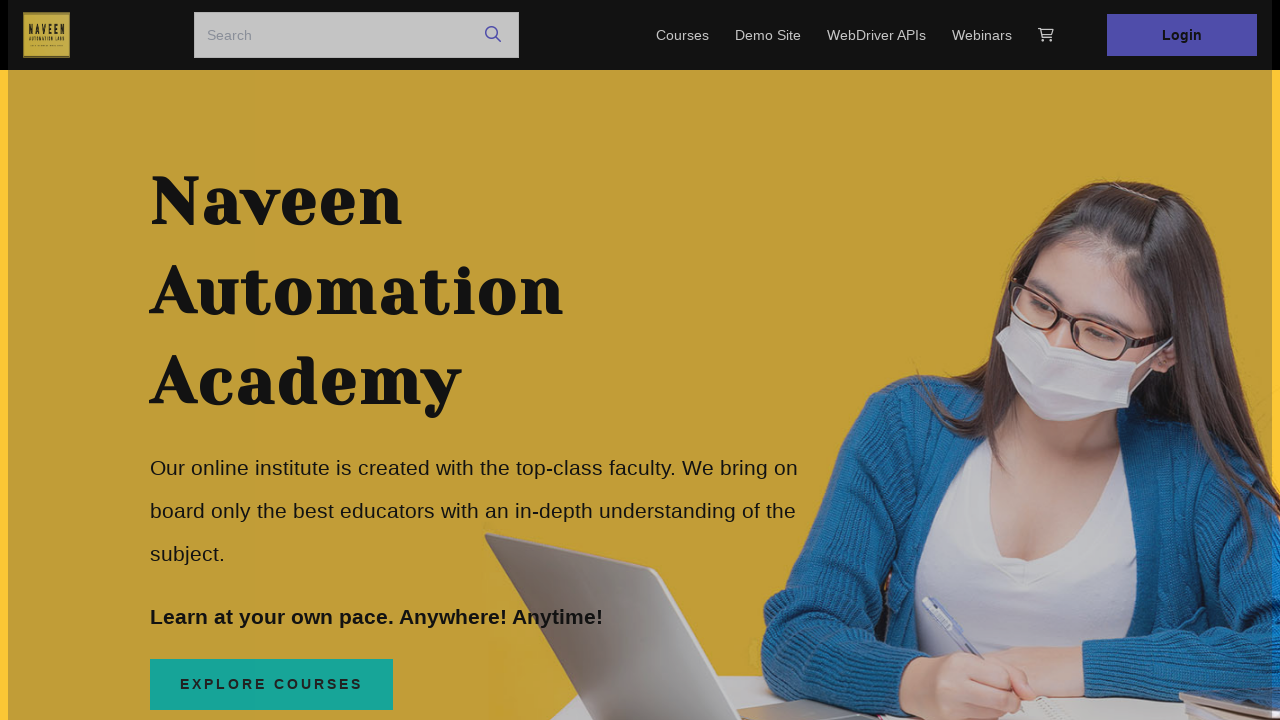